Tests drag and drop functionality on jQueryUI by navigating to the Droppable demo, switching to the demo iframe, and dragging an element onto a drop target.

Starting URL: https://jqueryui.com/

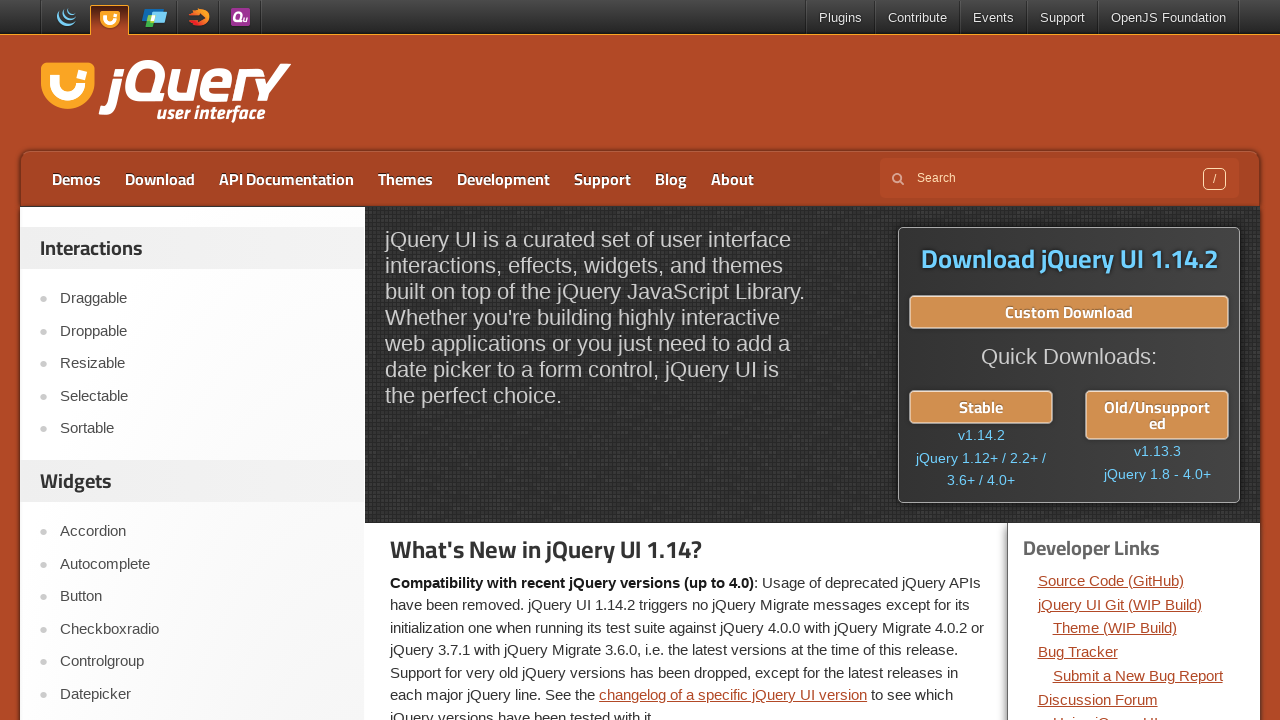

Clicked on Droppable link to navigate to the demo at (202, 331) on text=Droppable
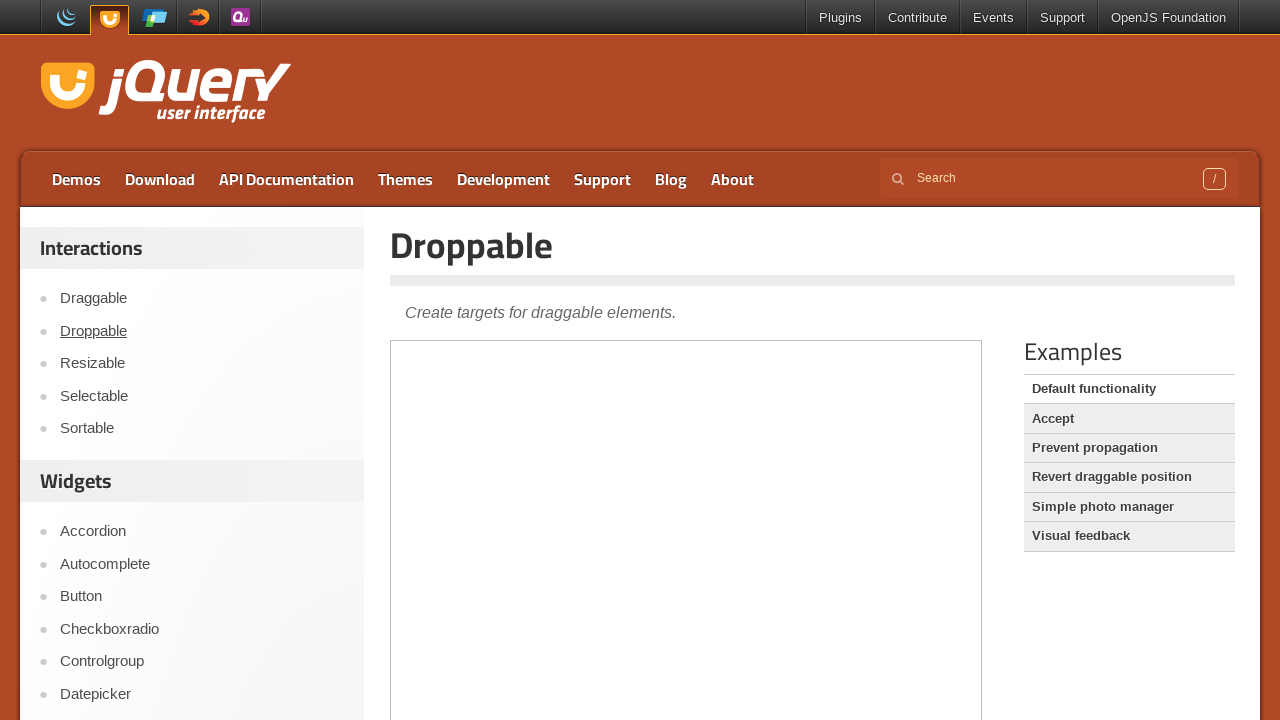

Demo frame loaded
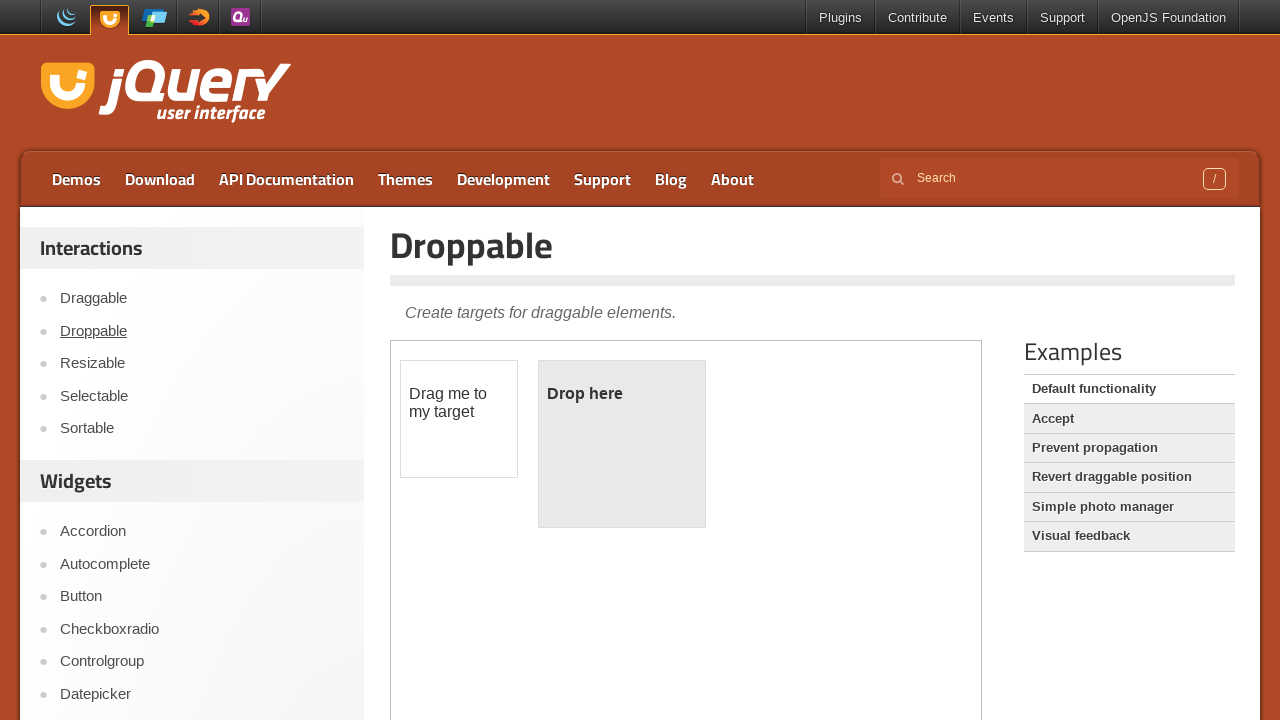

Switched to demo iframe
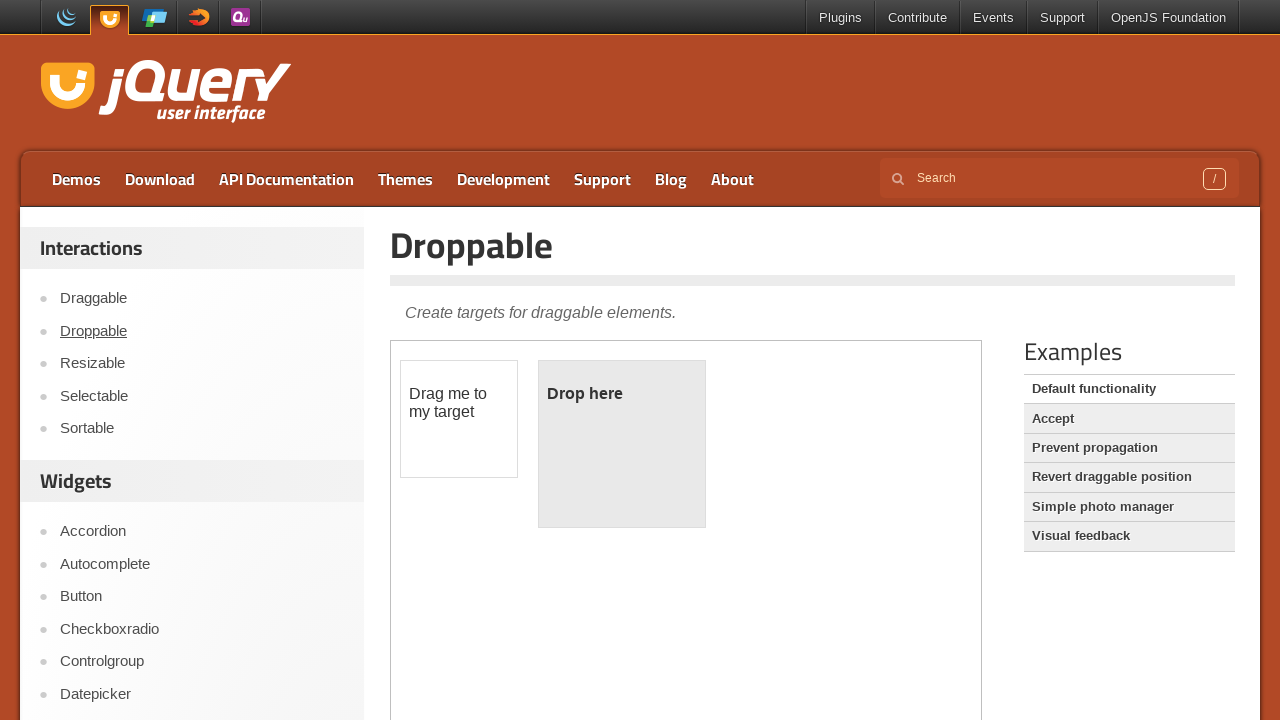

Located draggable element within the frame
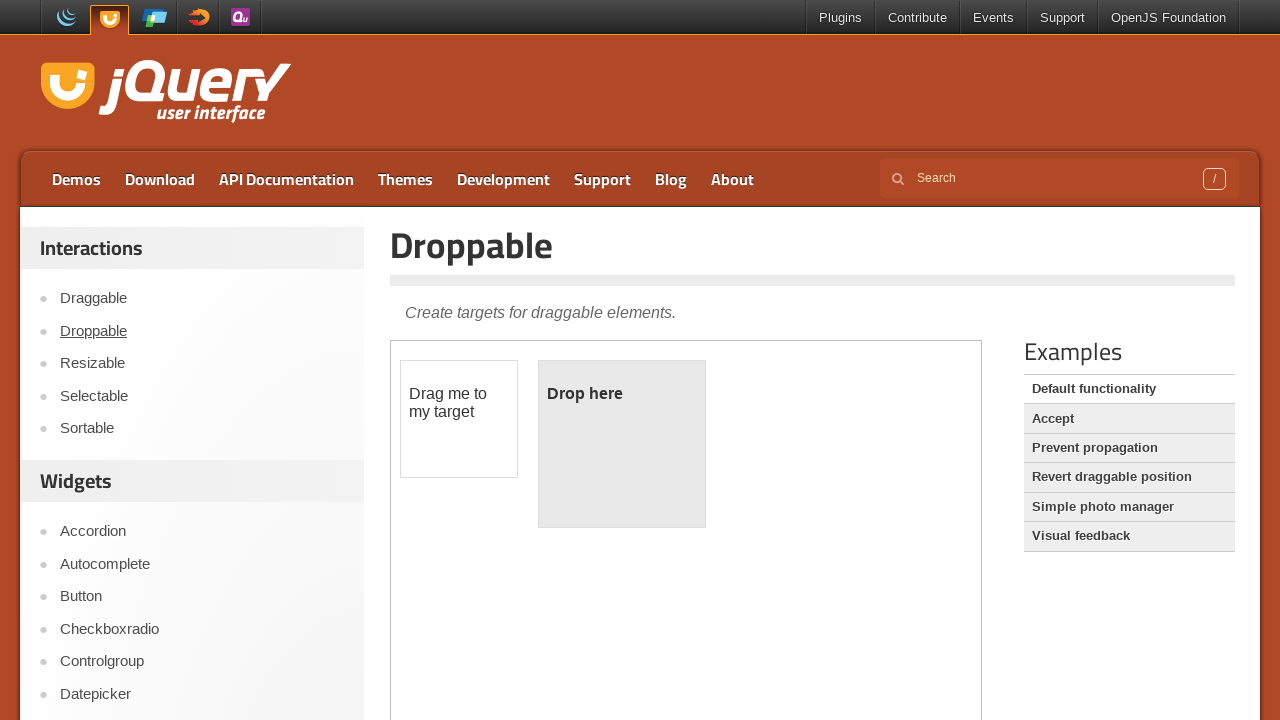

Located droppable target element within the frame
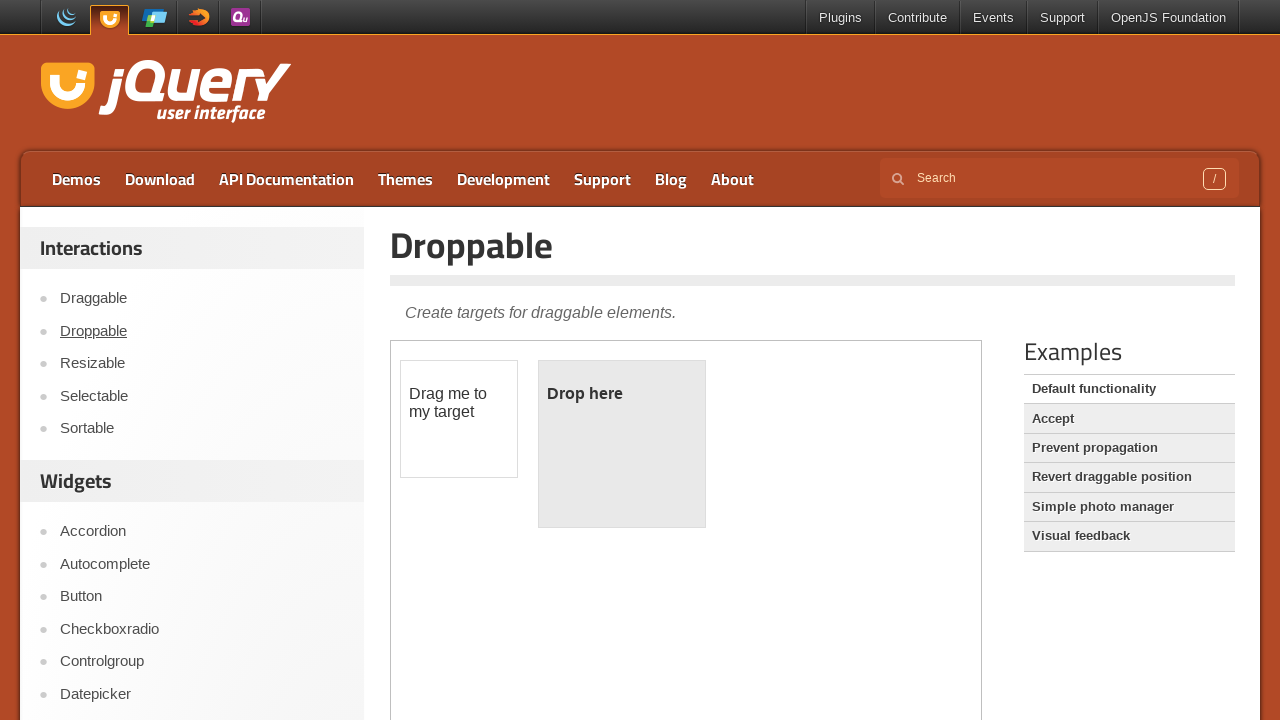

Performed drag and drop action from draggable element onto droppable target at (622, 444)
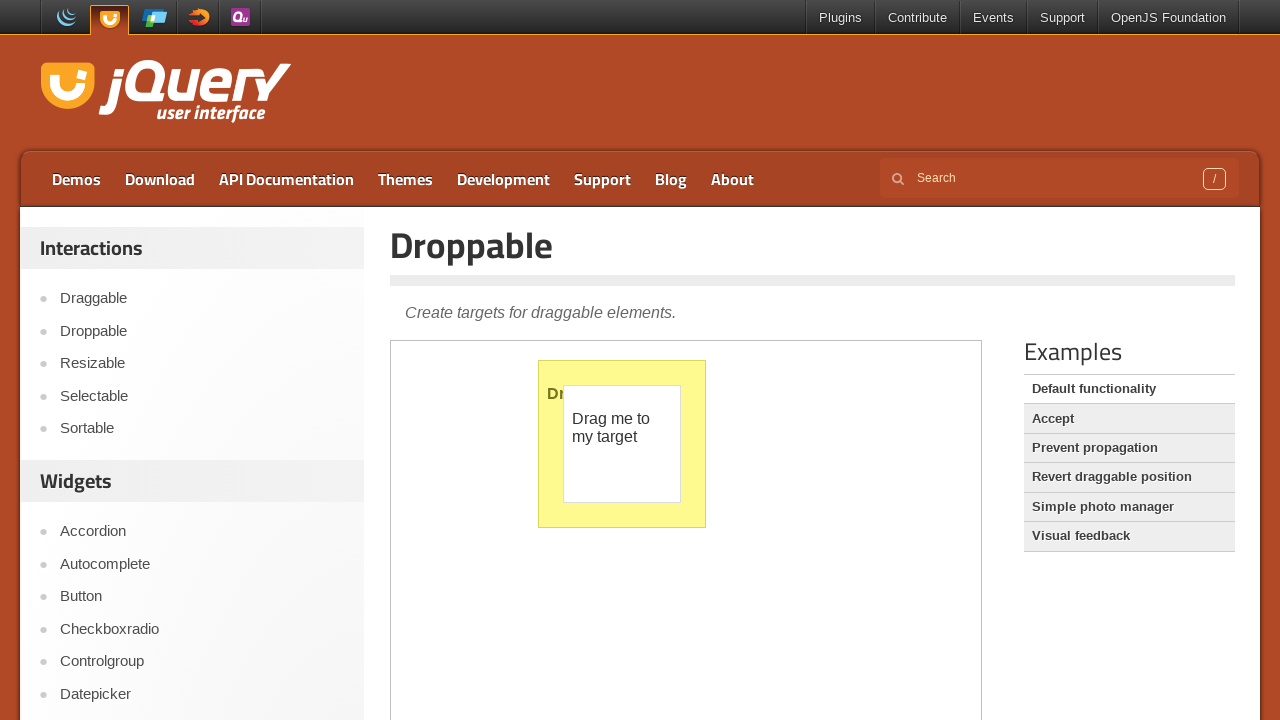

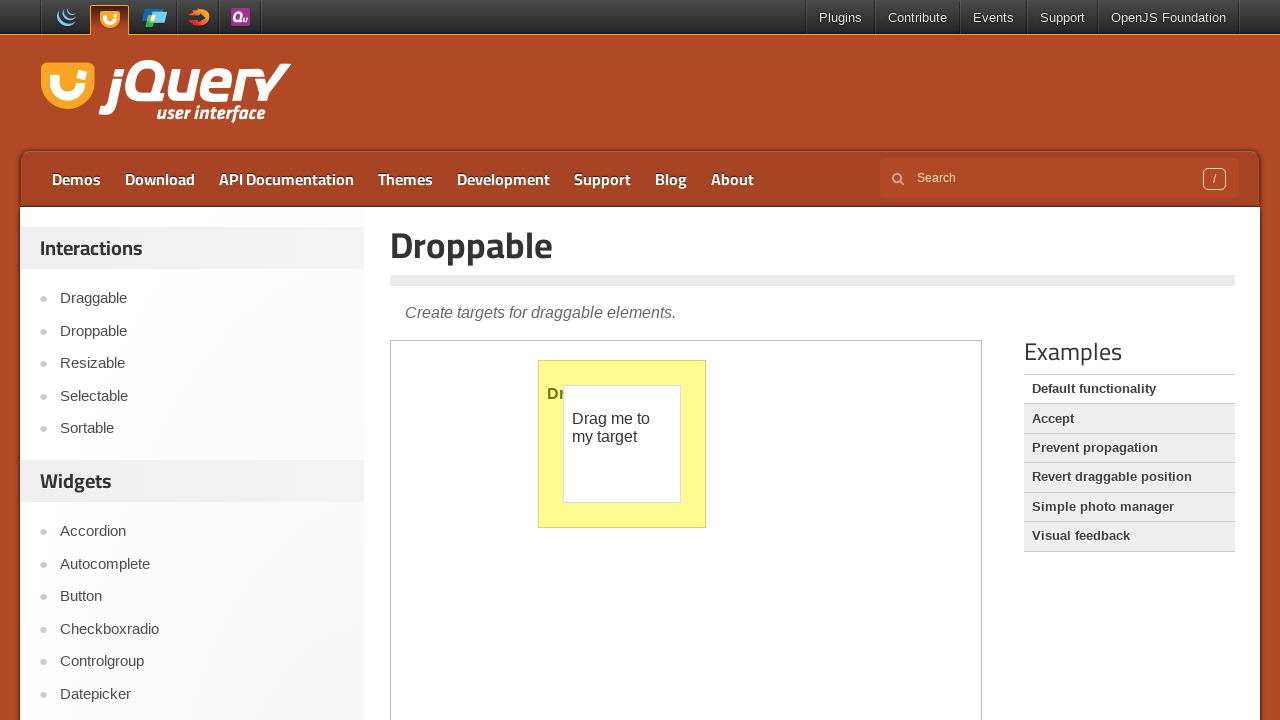